Tests IKEA Dominican Republic website search functionality by searching for "Alfombras" (rugs/carpets) and waiting for results to load

Starting URL: https://www.ikea.com.do/es

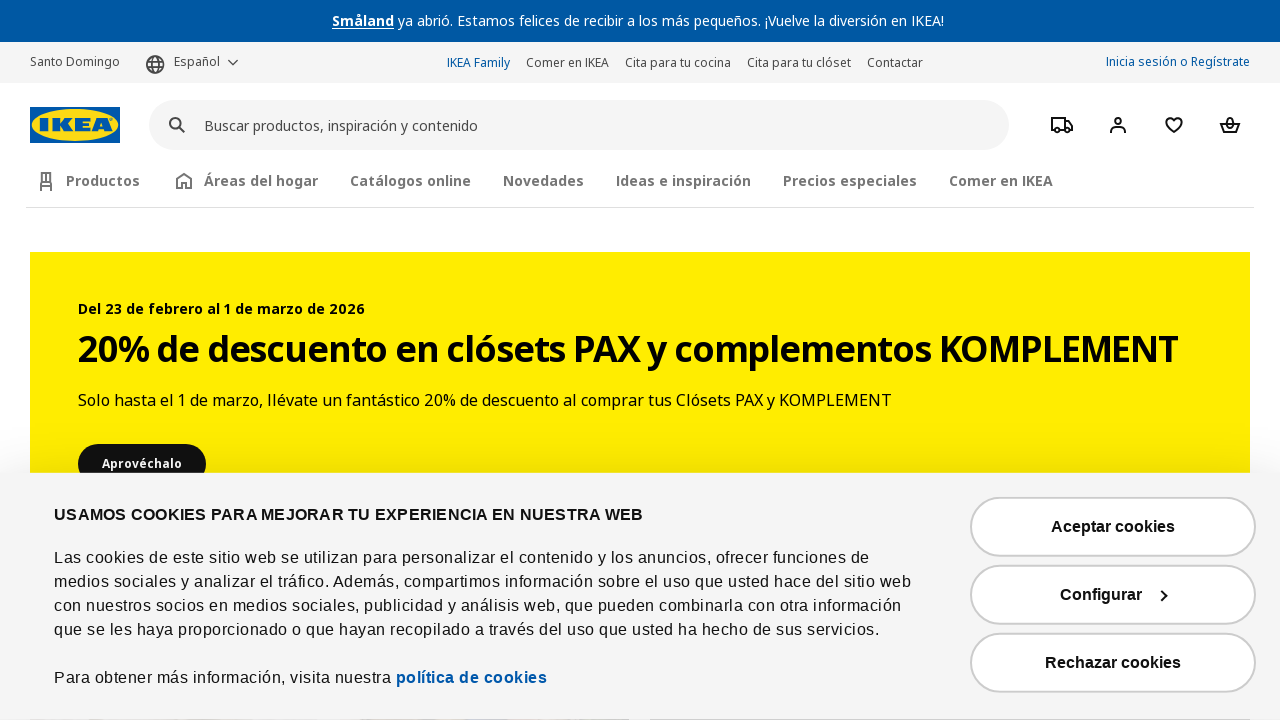

Filled search field with 'Alfombras' on IKEA Dominican Republic website on #header_searcher_desktop_input
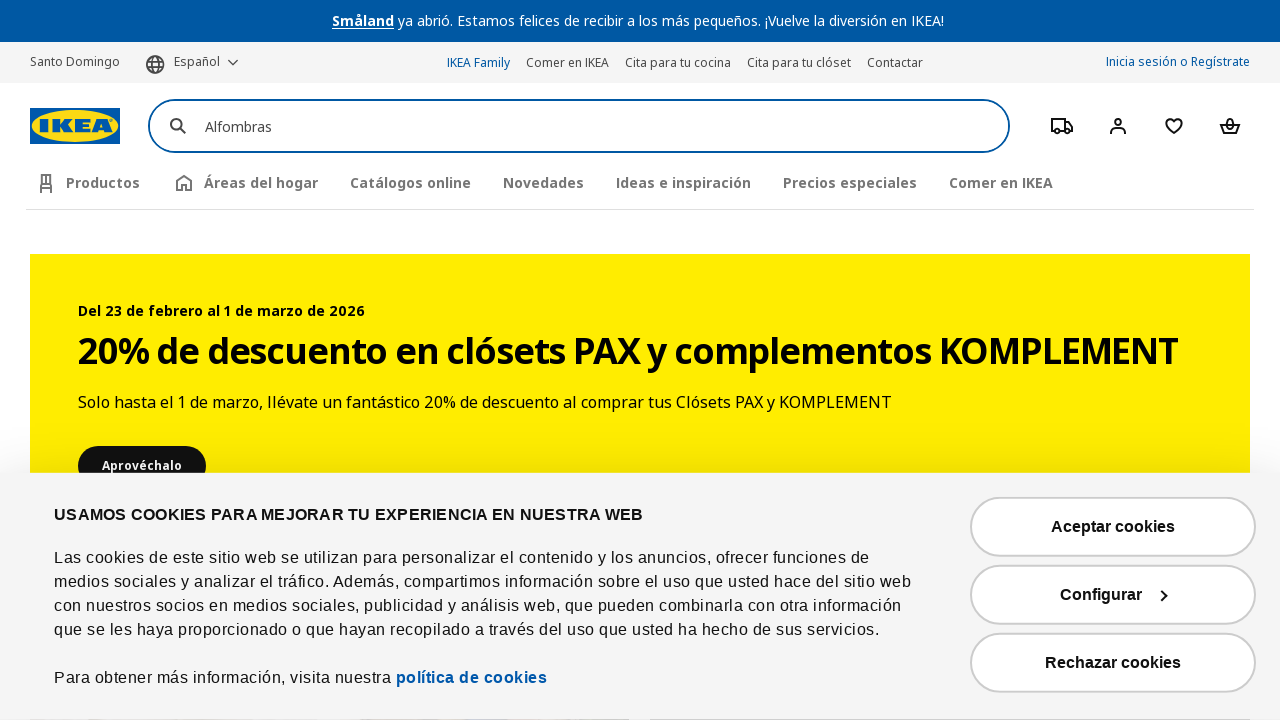

Pressed Enter to submit search for Alfombras on #header_searcher_desktop_input
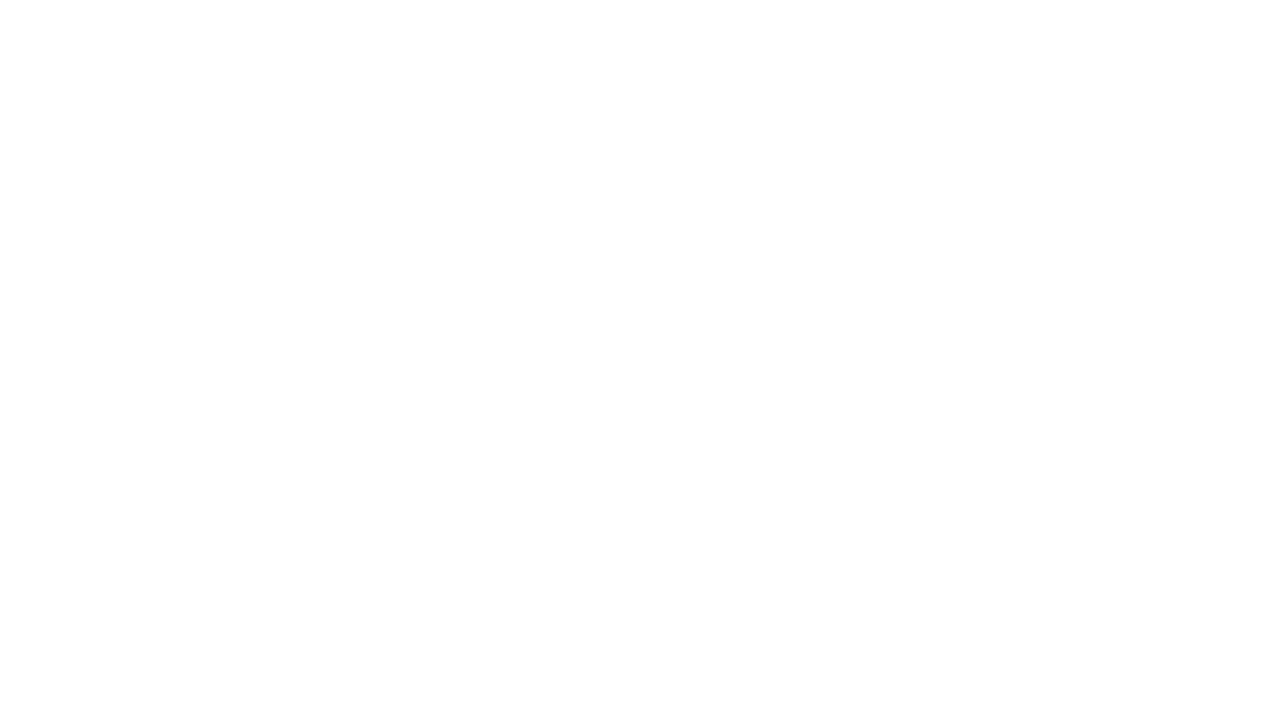

Search results loaded - network idle state reached
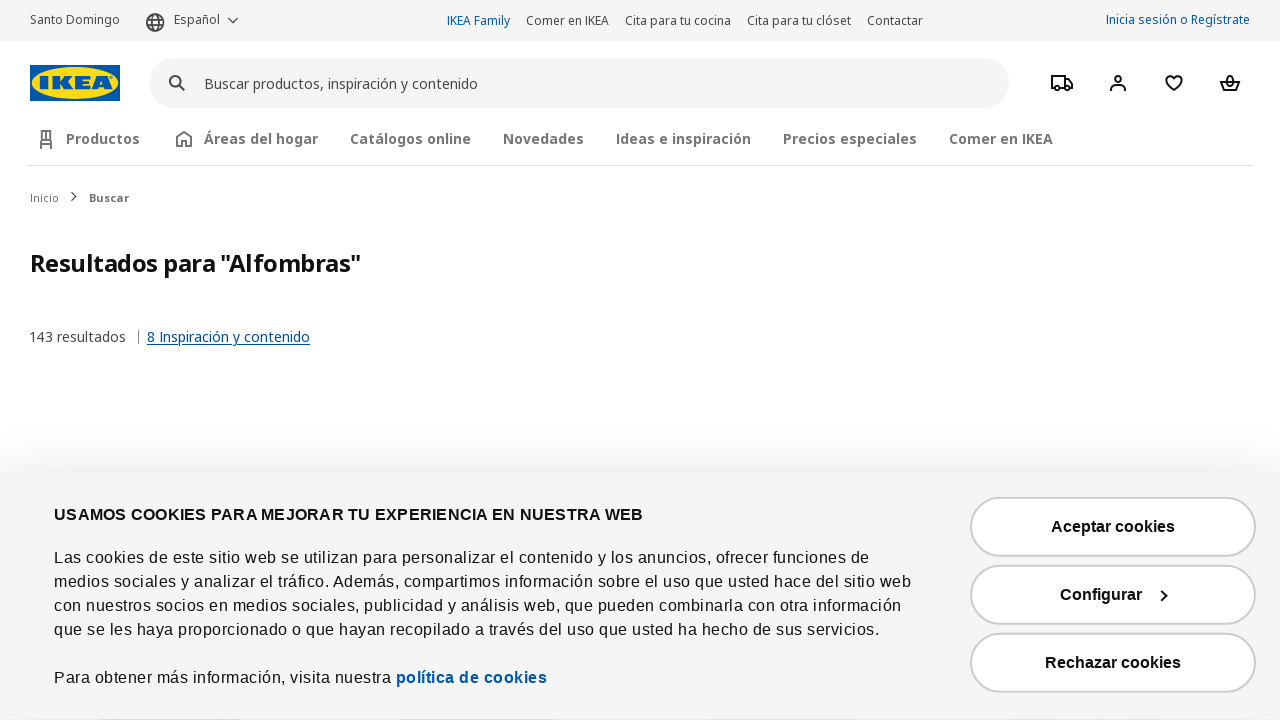

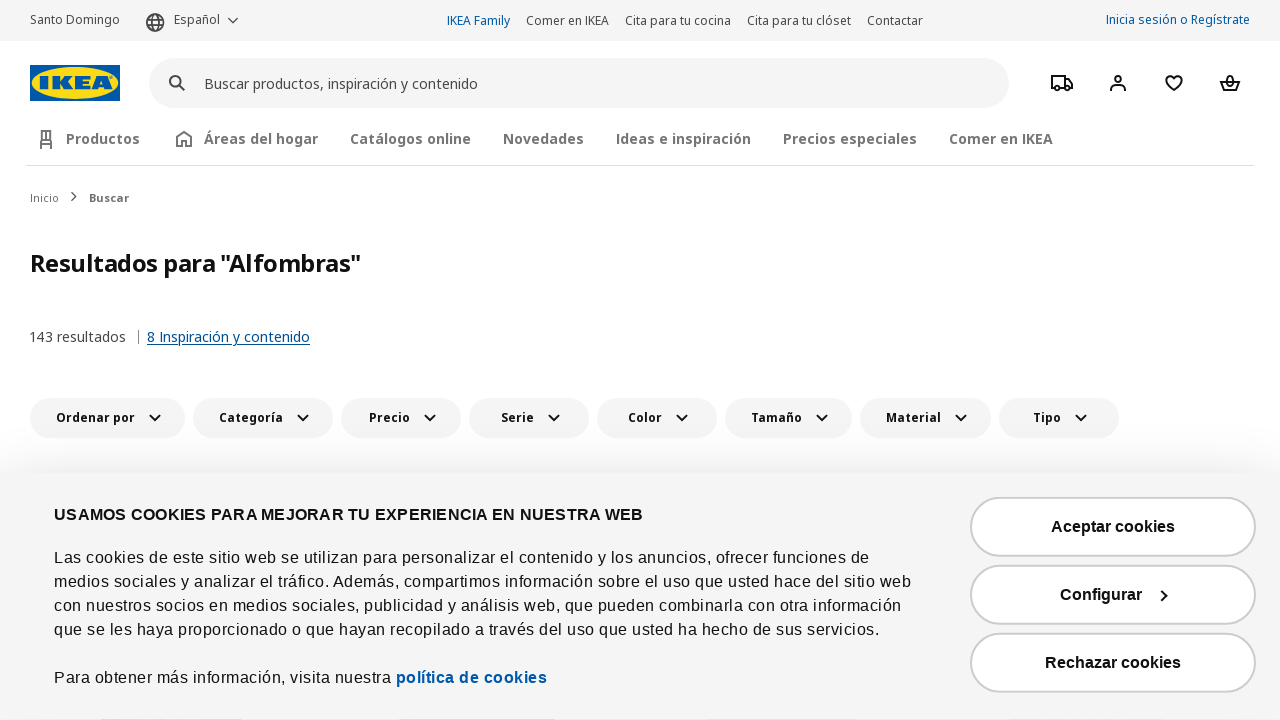